Tests dynamic control removal and re-addition by clicking a button to remove a checkbox, then clicking again to add it back and verifying it reappears

Starting URL: http://the-internet.herokuapp.com/dynamic_controls

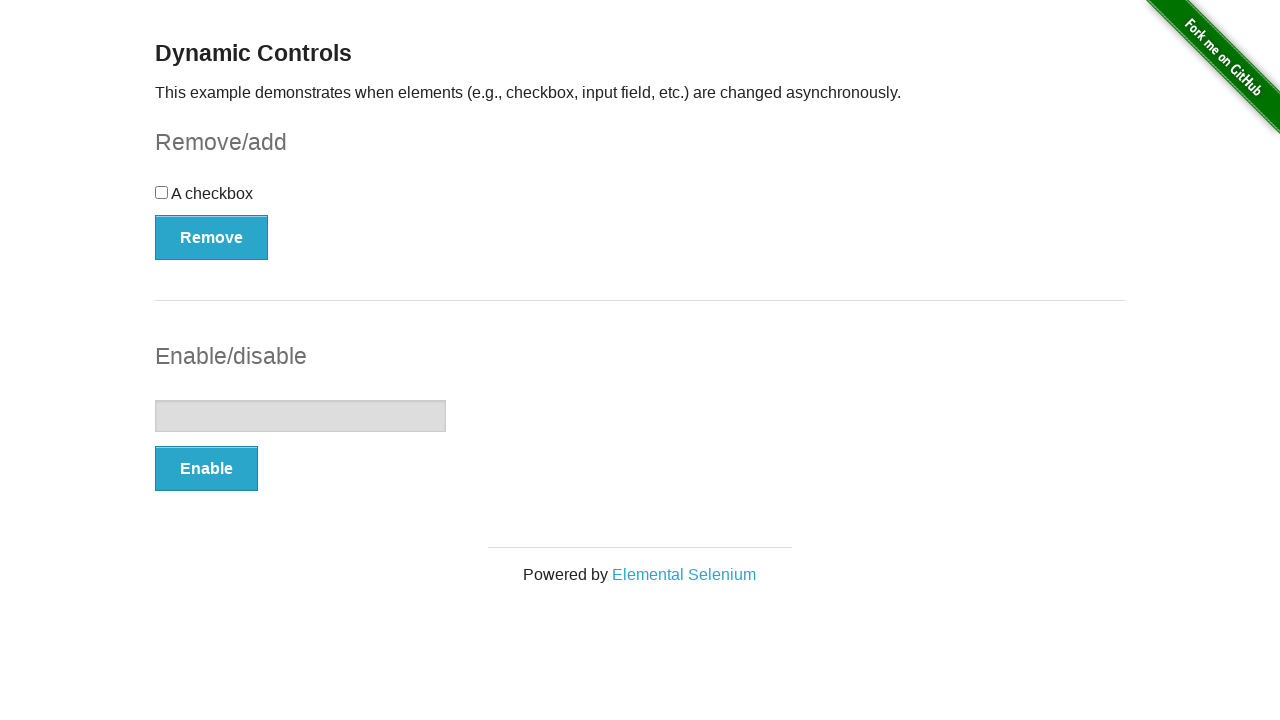

Waited for checkbox to be visible initially
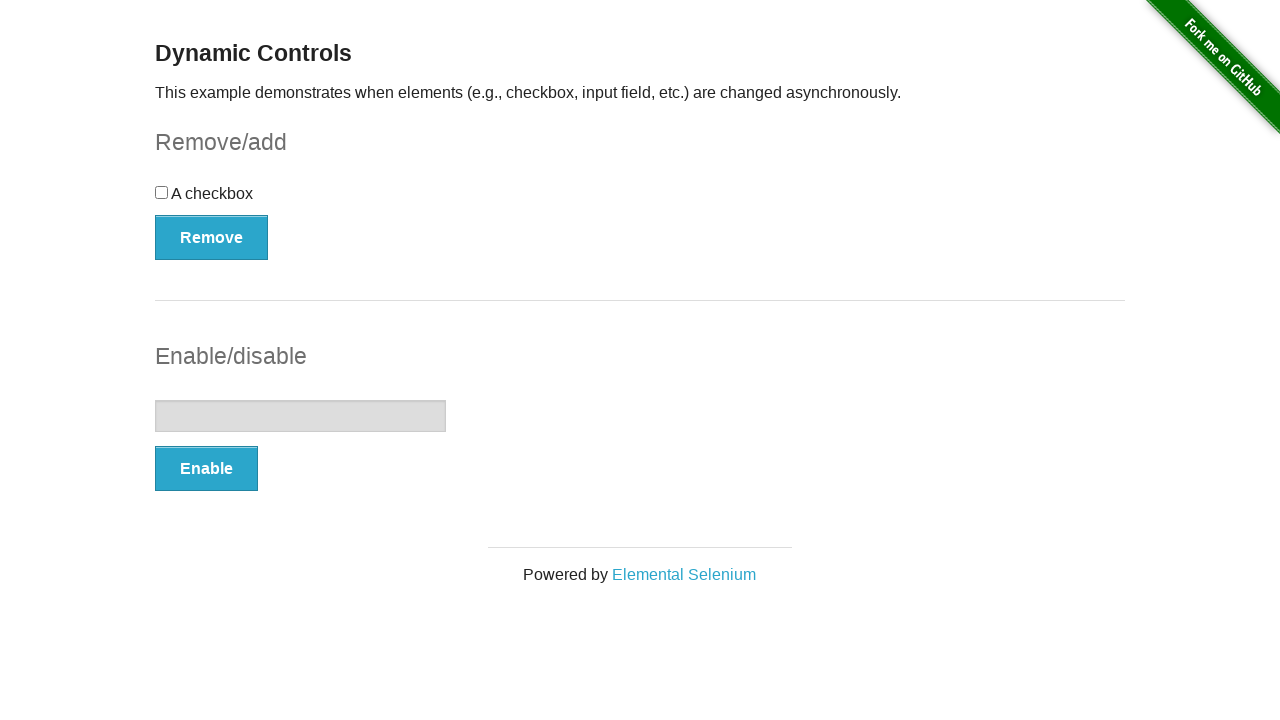

Clicked button to remove checkbox at (212, 237) on button[onclick='swapCheckbox()']
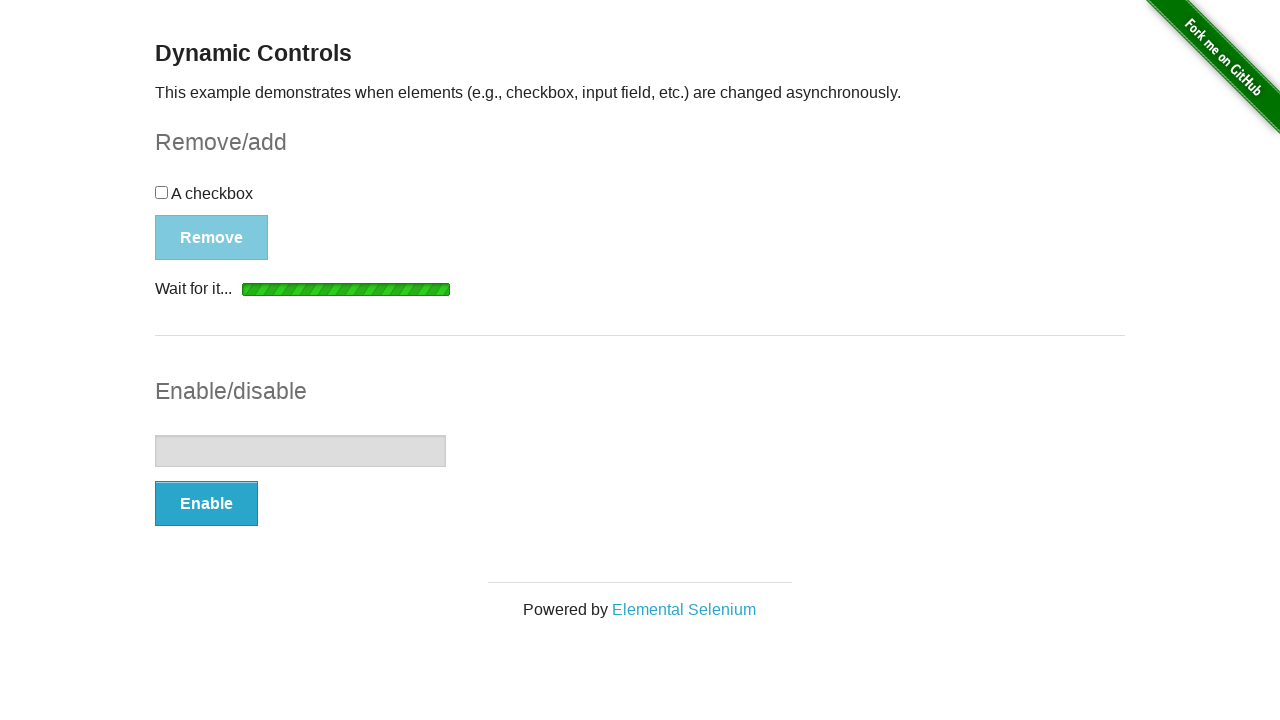

Waited for checkbox to be detached from DOM
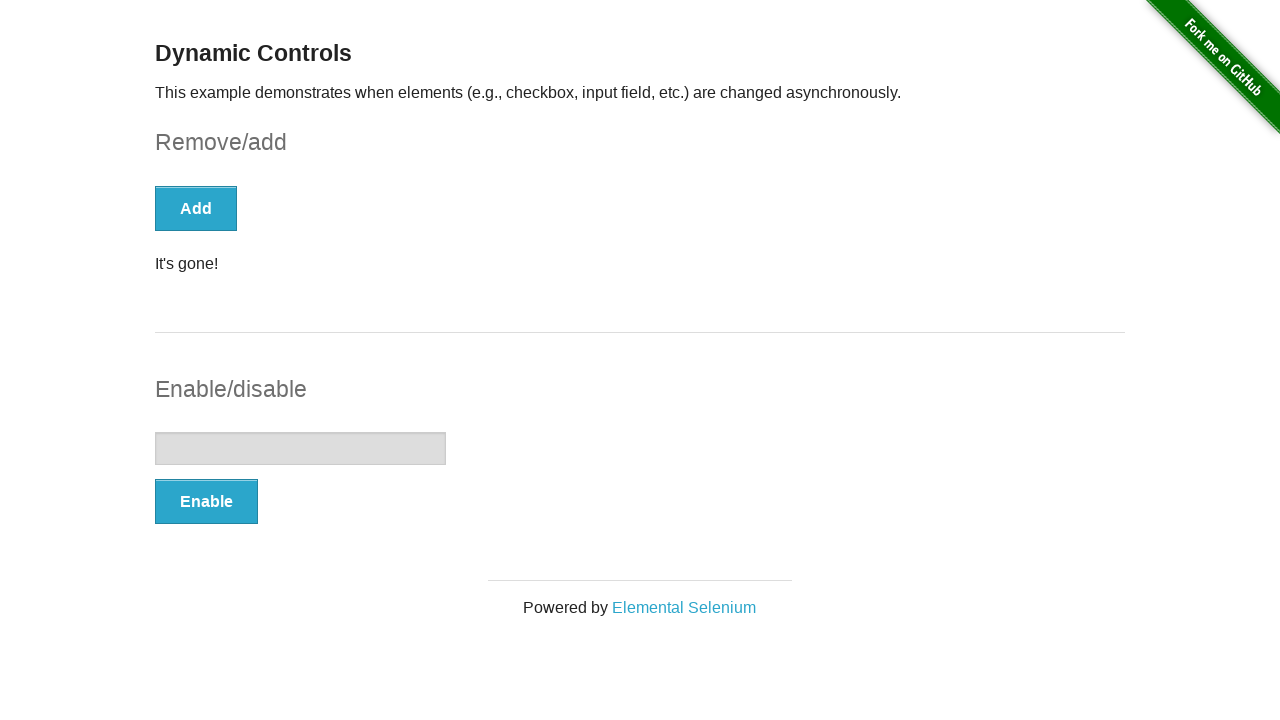

Clicked button to add checkbox back at (196, 208) on button[onclick='swapCheckbox()']
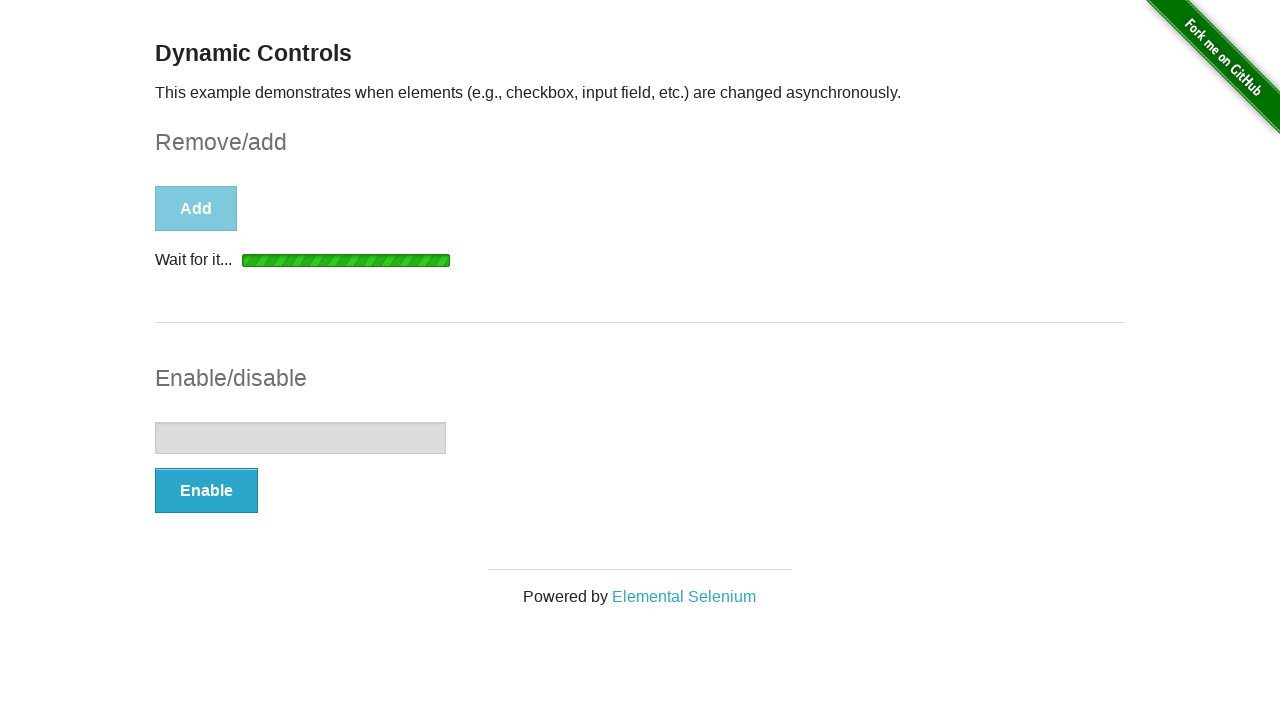

Waited for checkbox to become visible again
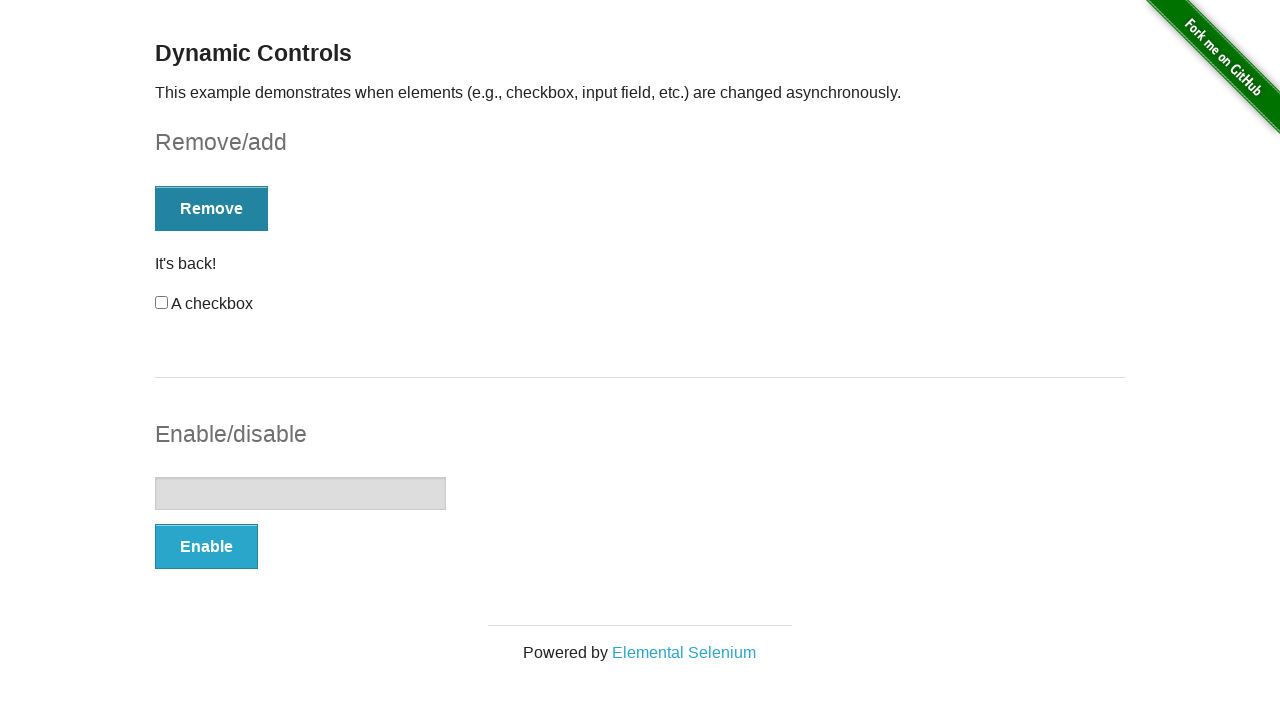

Verified checkbox is visible and exists
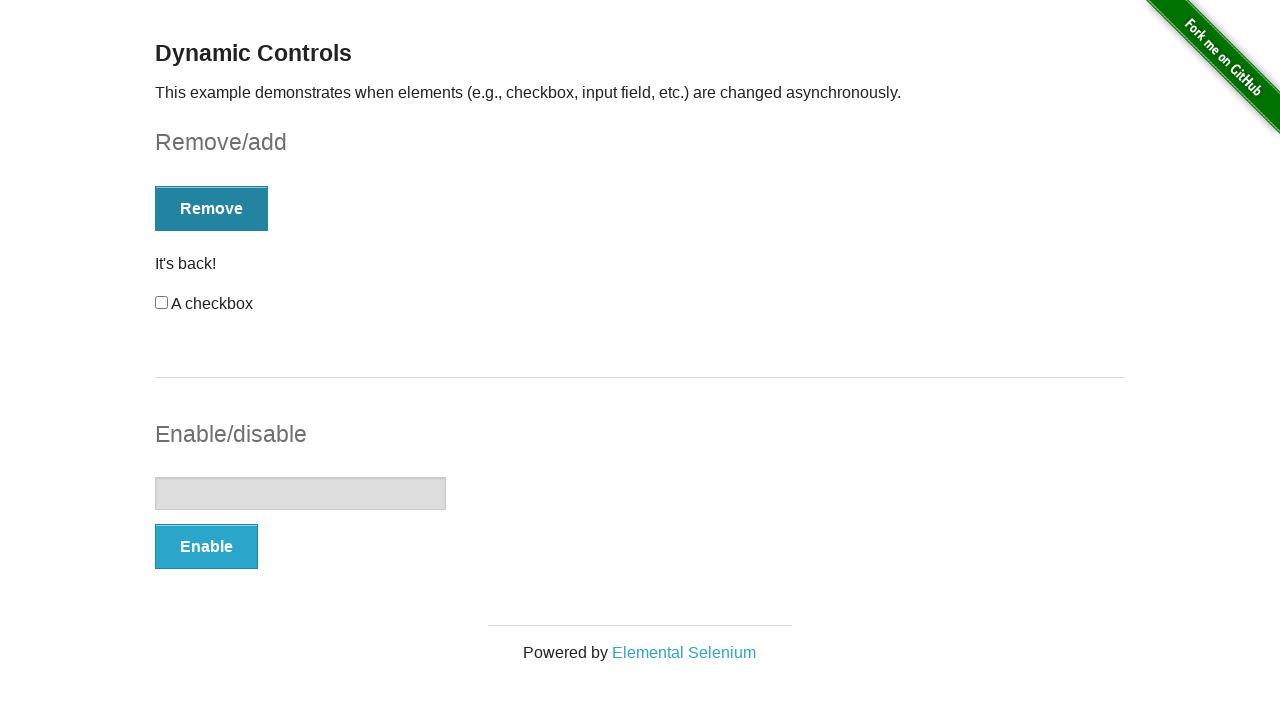

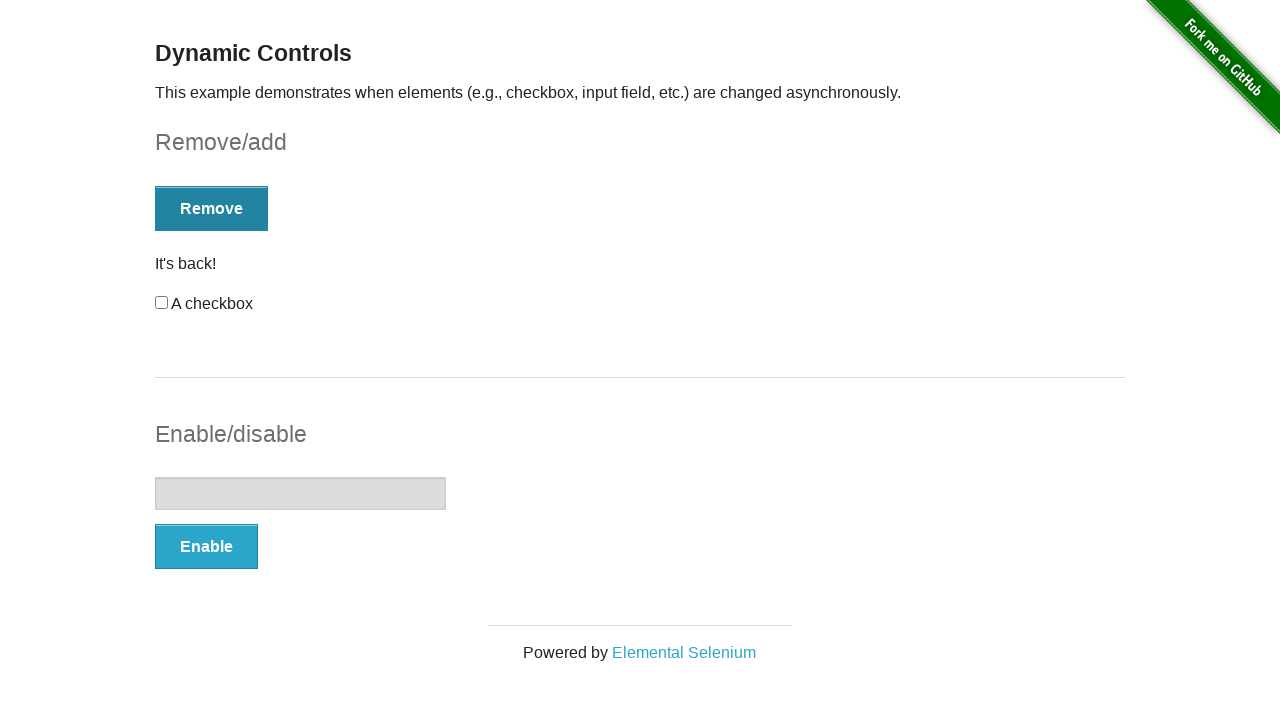